Tests the add/remove elements functionality by clicking an "Add Element" button to create a Delete button, verifying it appears, then clicking the Delete button and verifying it is removed from the page.

Starting URL: http://the-internet.herokuapp.com/add_remove_elements/

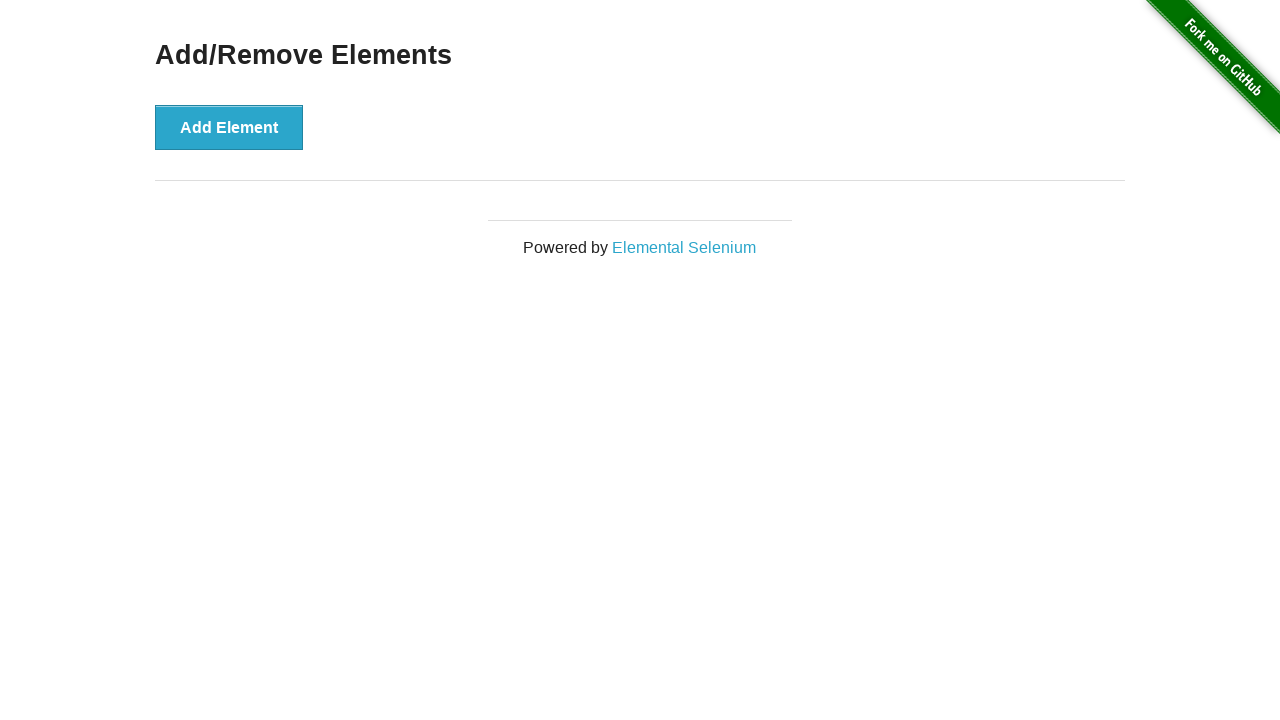

Clicked 'Add Element' button to create a Delete button at (229, 127) on xpath=//button[contains(text(),'Add Element')]
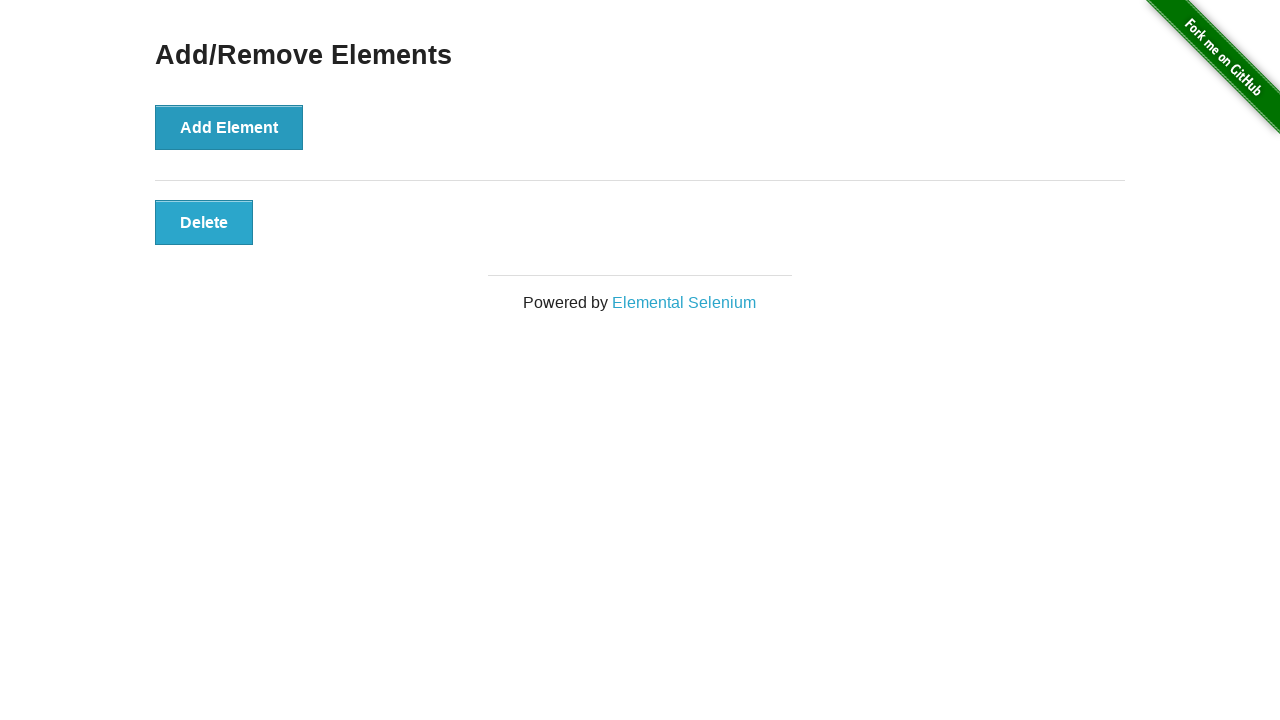

Located the Delete button element
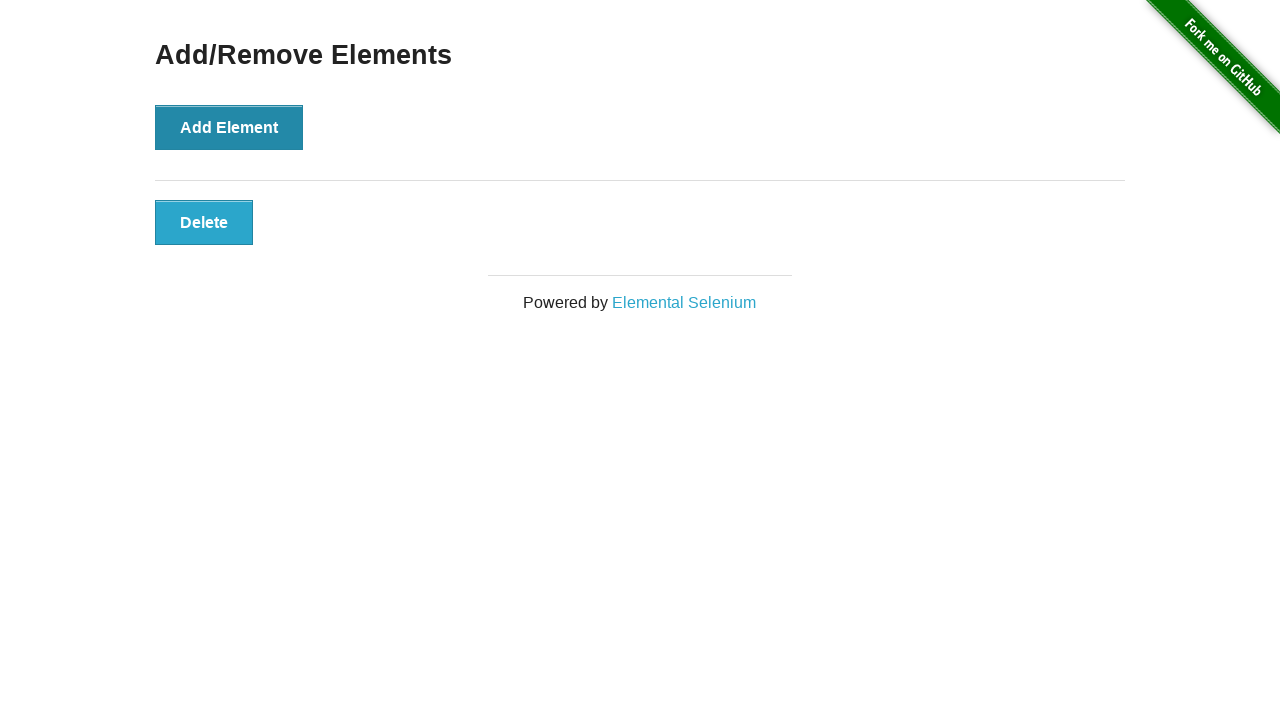

Delete button is now visible on the page
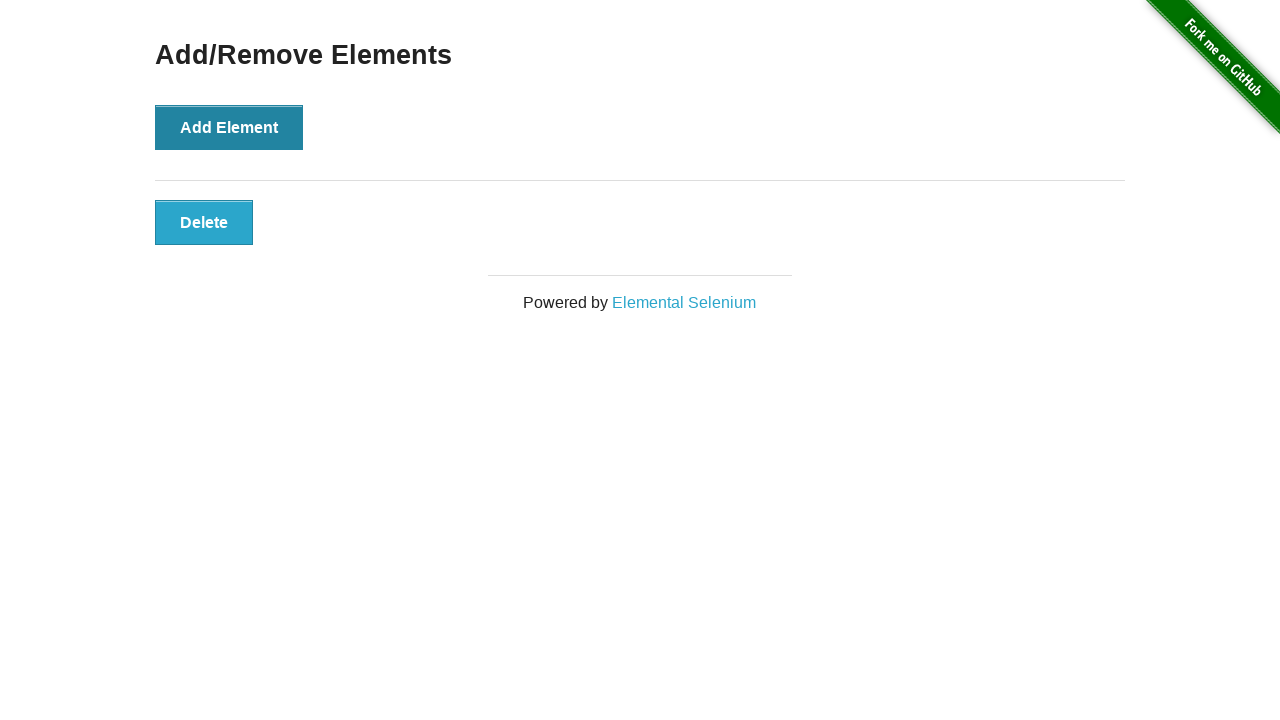

Clicked the Delete button to remove the element at (204, 222) on xpath=//button[contains(text(),'Delete')]
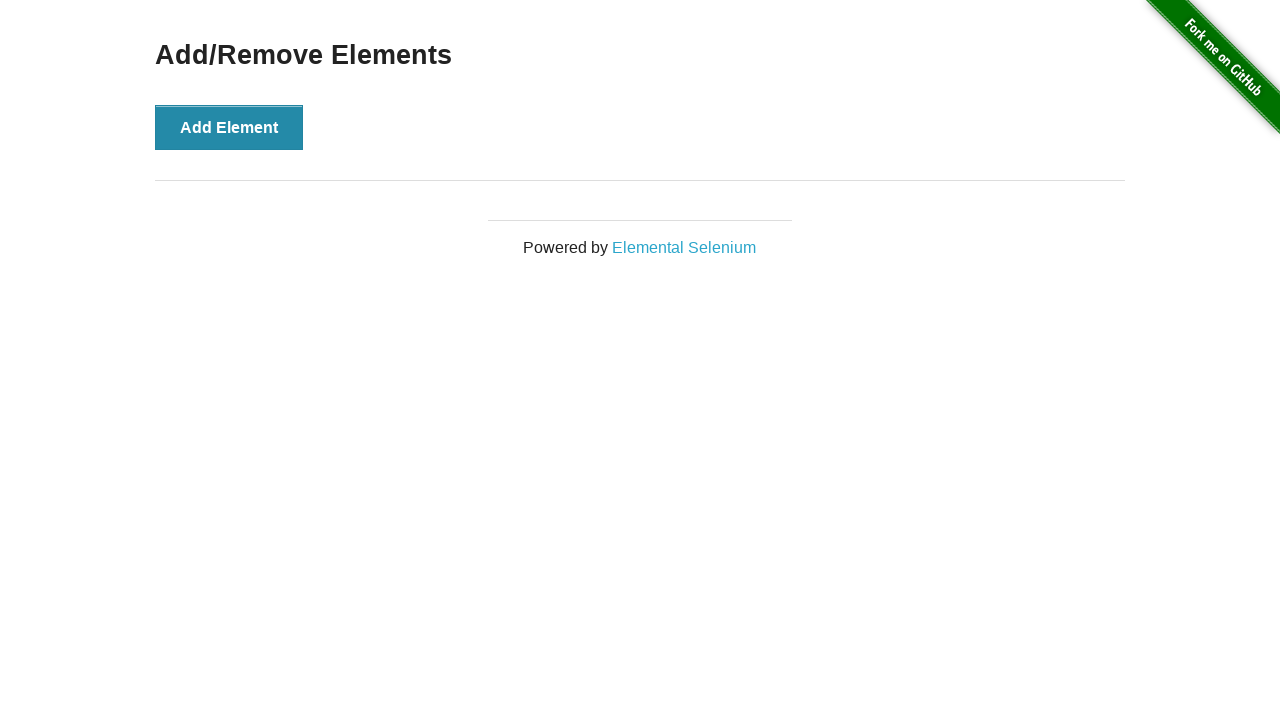

Delete button has been removed from the page
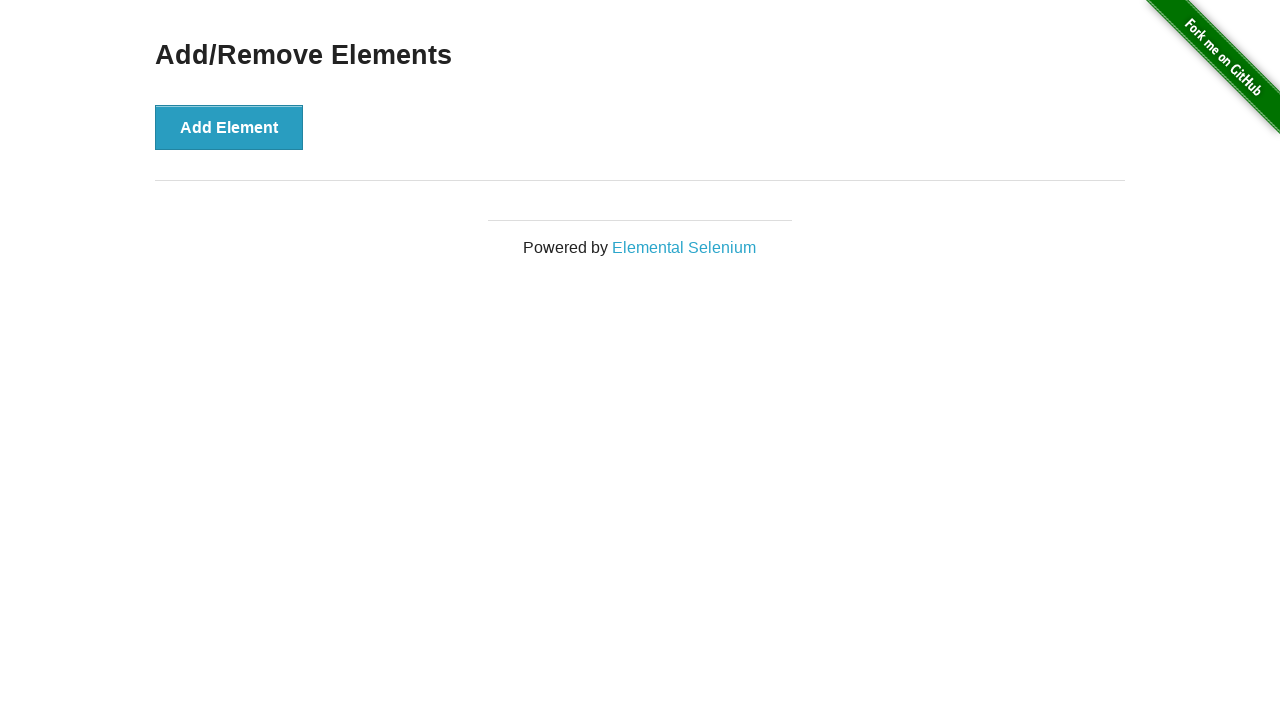

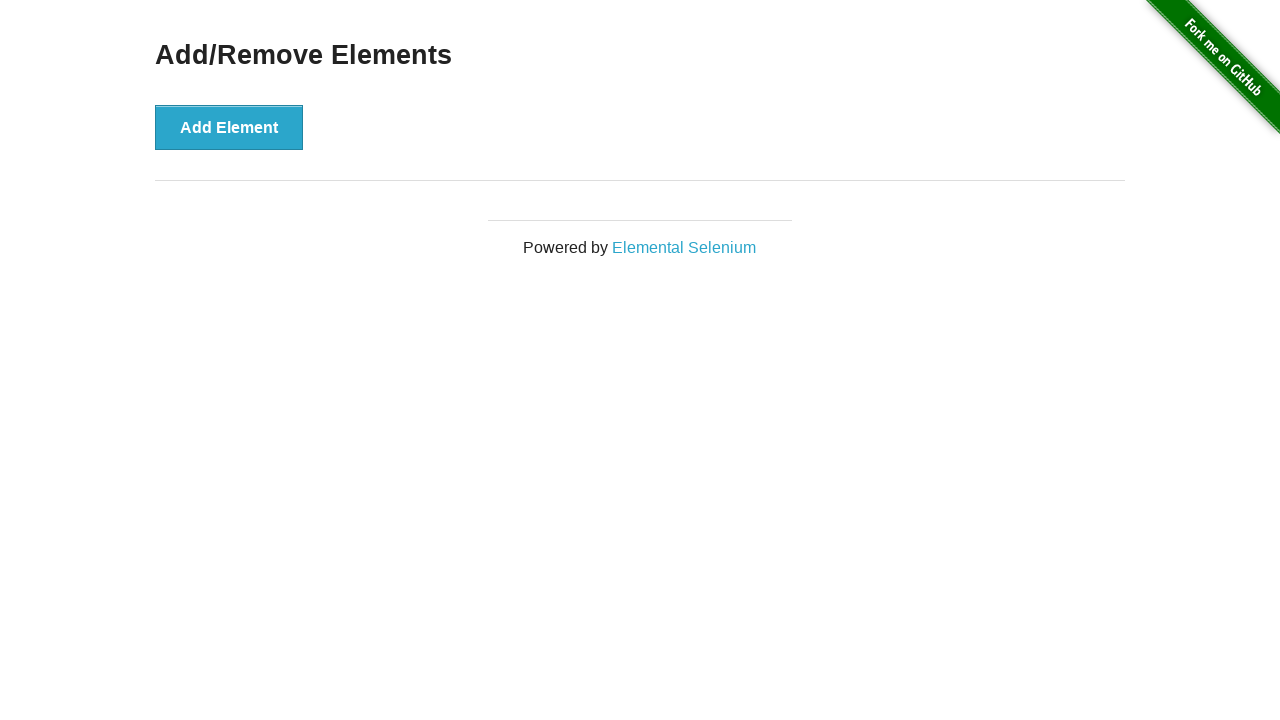